Tests API response mocking by intercepting a movie page request, modifying the movie score from 87% to 100%, and verifying the modified score displays correctly on the page.

Starting URL: https://wpmovies.dev/movies/the-godfather/

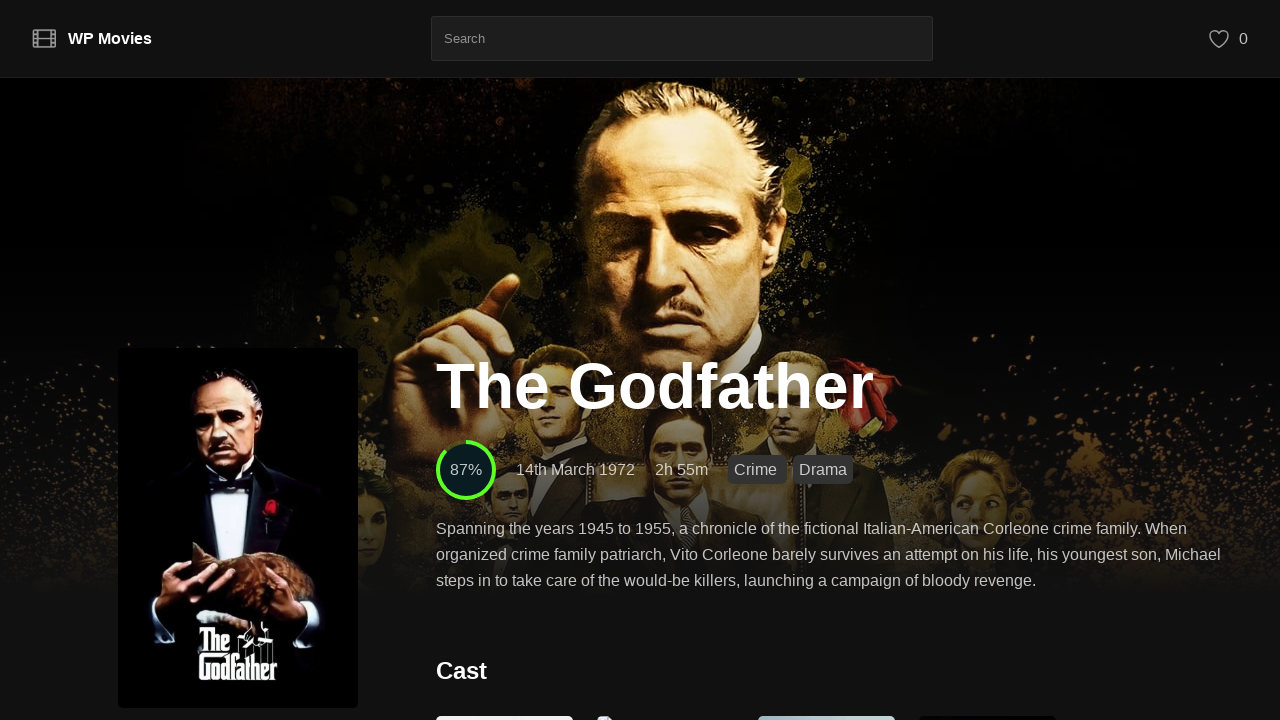

Set up route interception to mock movie score from 87% to 100%
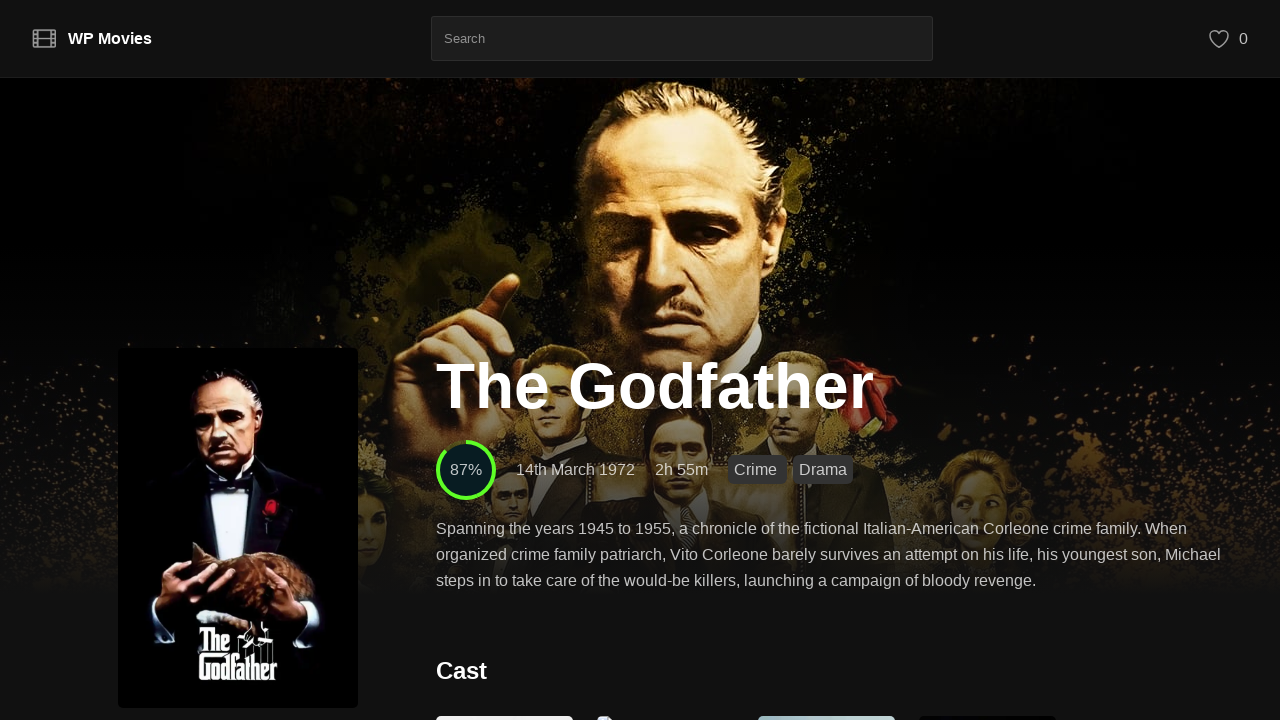

Navigated to The Godfather movie page with mocked score
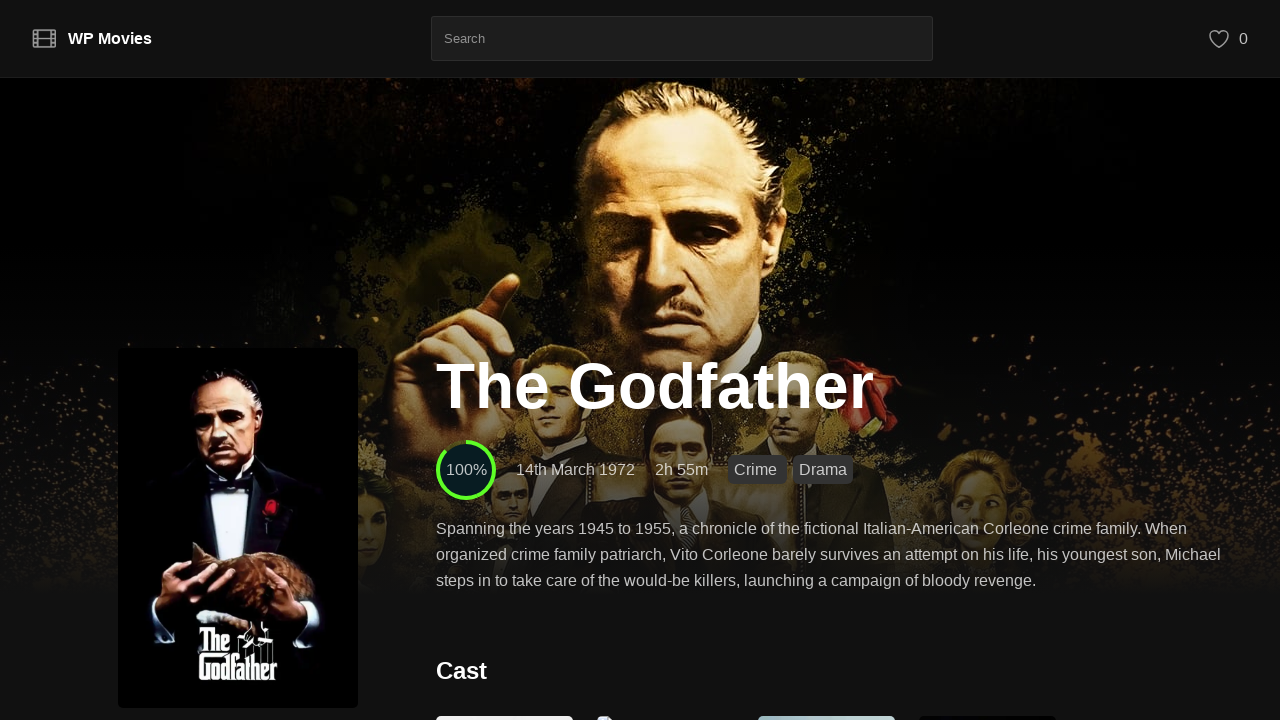

Located the movie score element
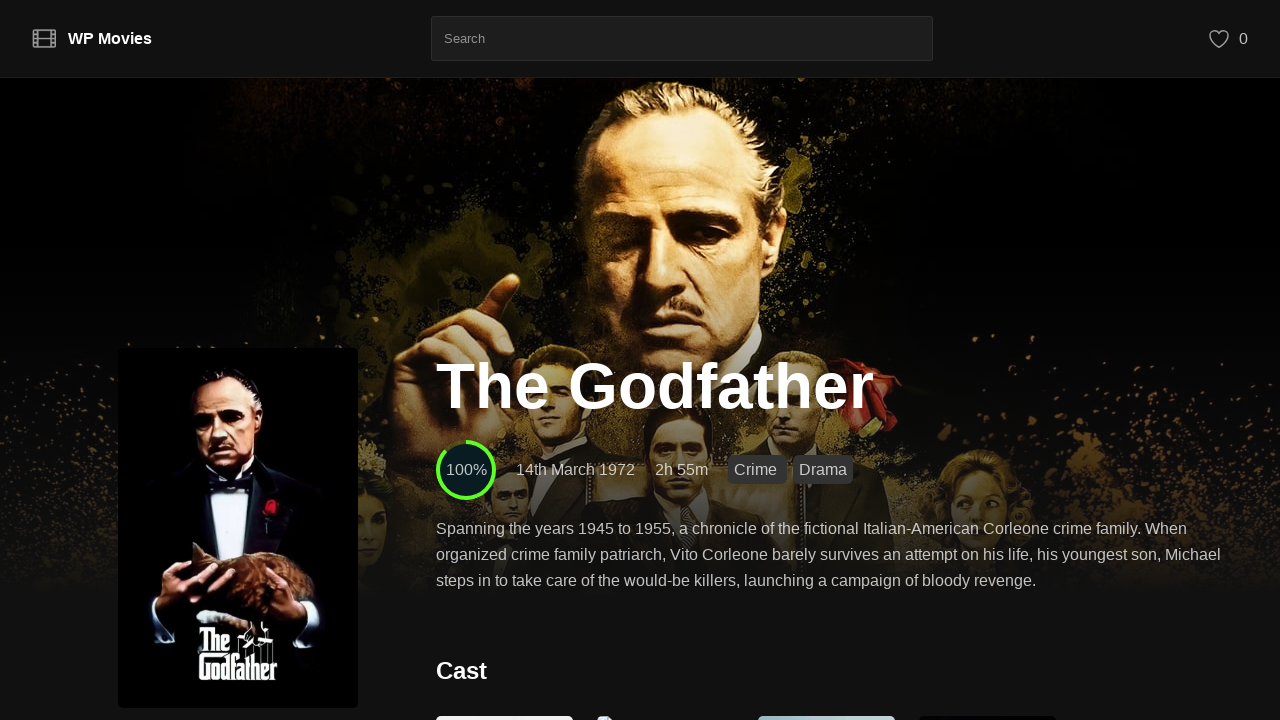

Verified that the mocked score displays as 100%
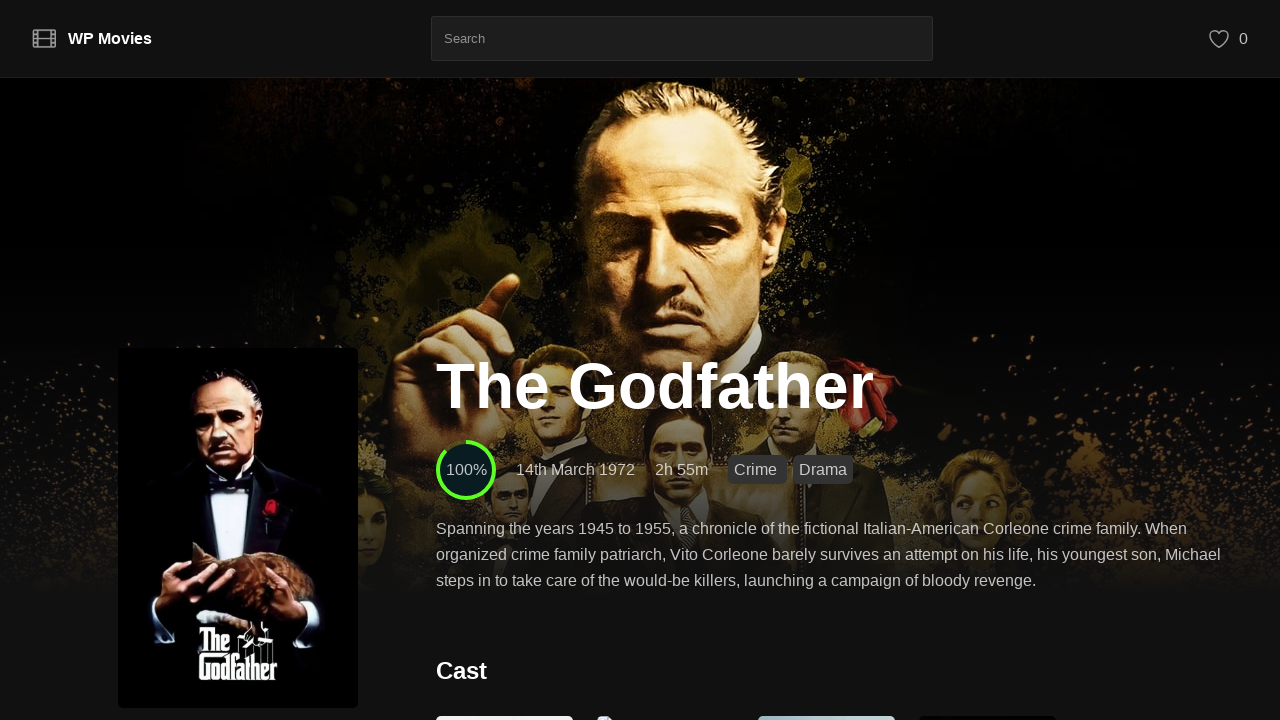

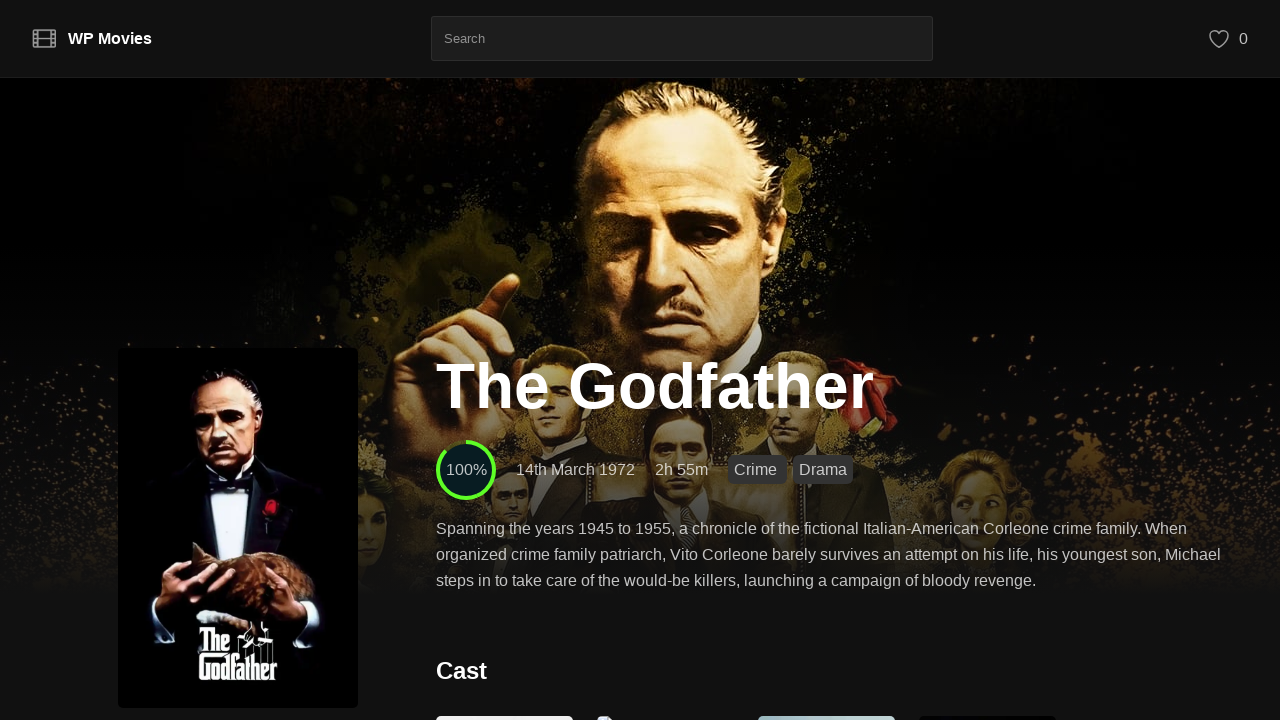